Tests searching for ministers and senior officials on GOV.UK by entering a search query and verifying results appear

Starting URL: https://www.gov.uk/government/people

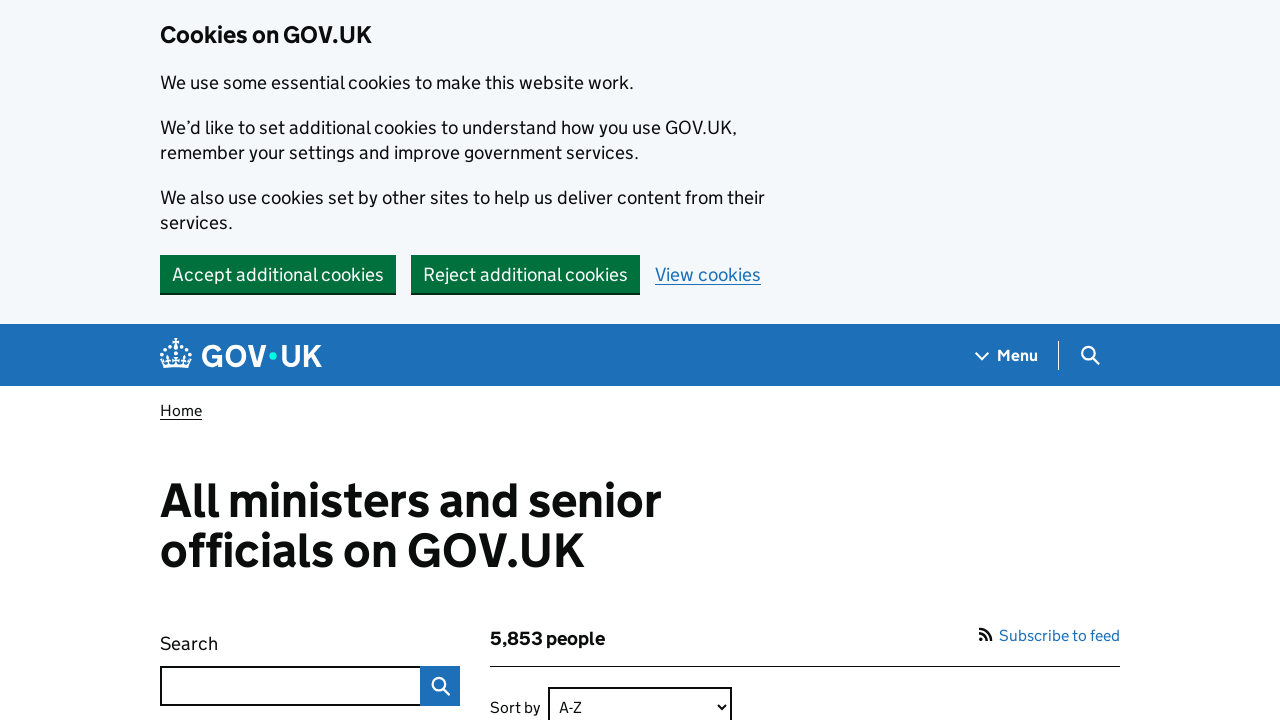

Page heading 'All ministers and senior officials on GOV.UK' is visible
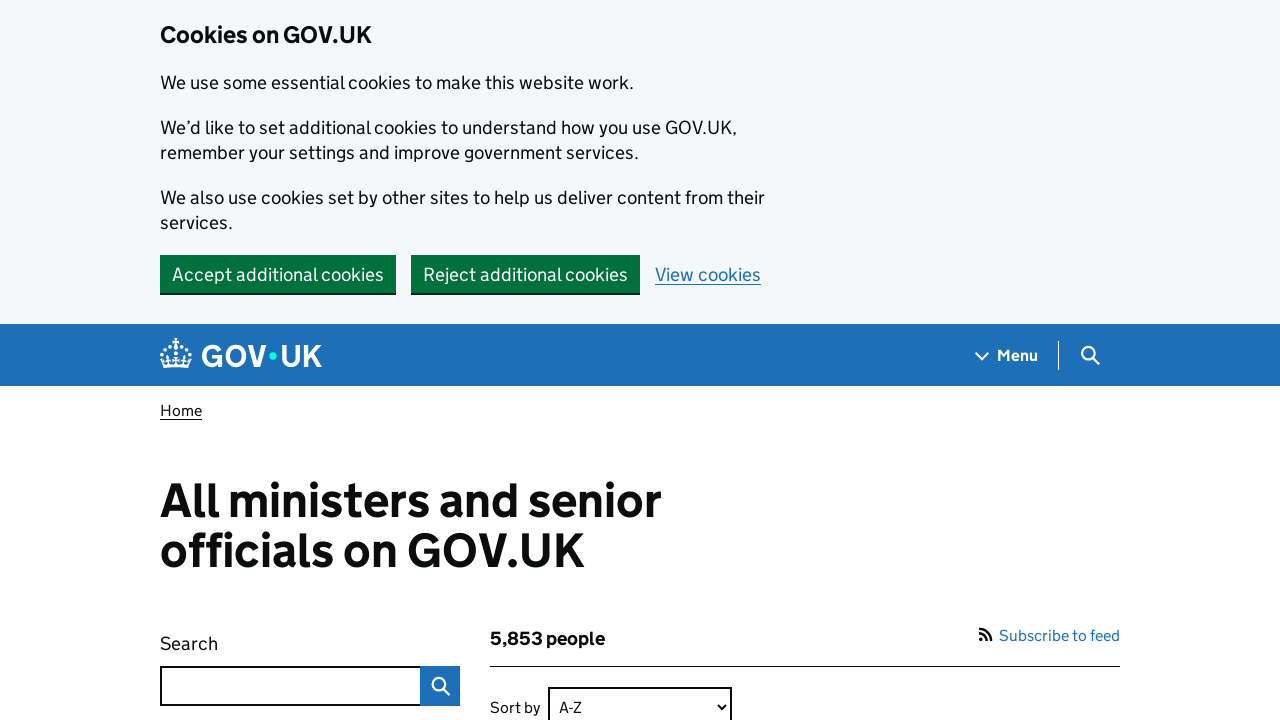

Located search region
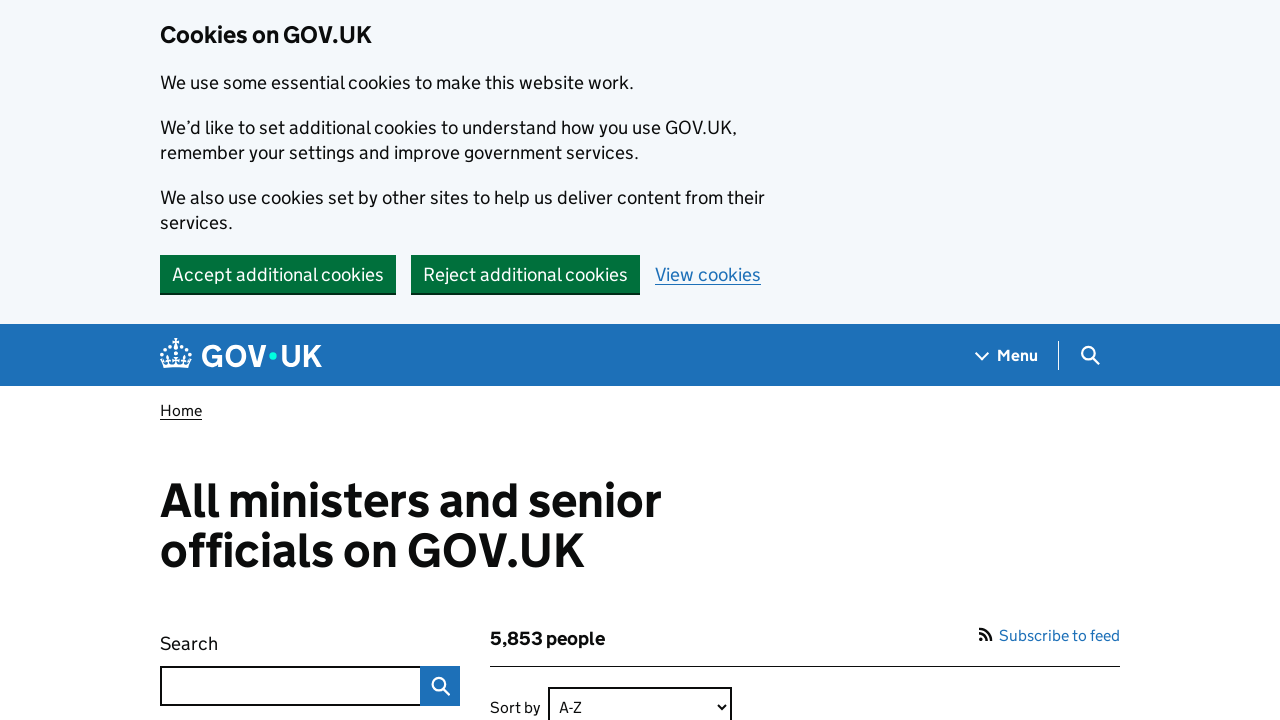

Filled search field with 'Churchill' on internal:role=search >> internal:role=searchbox[name="Search"i]
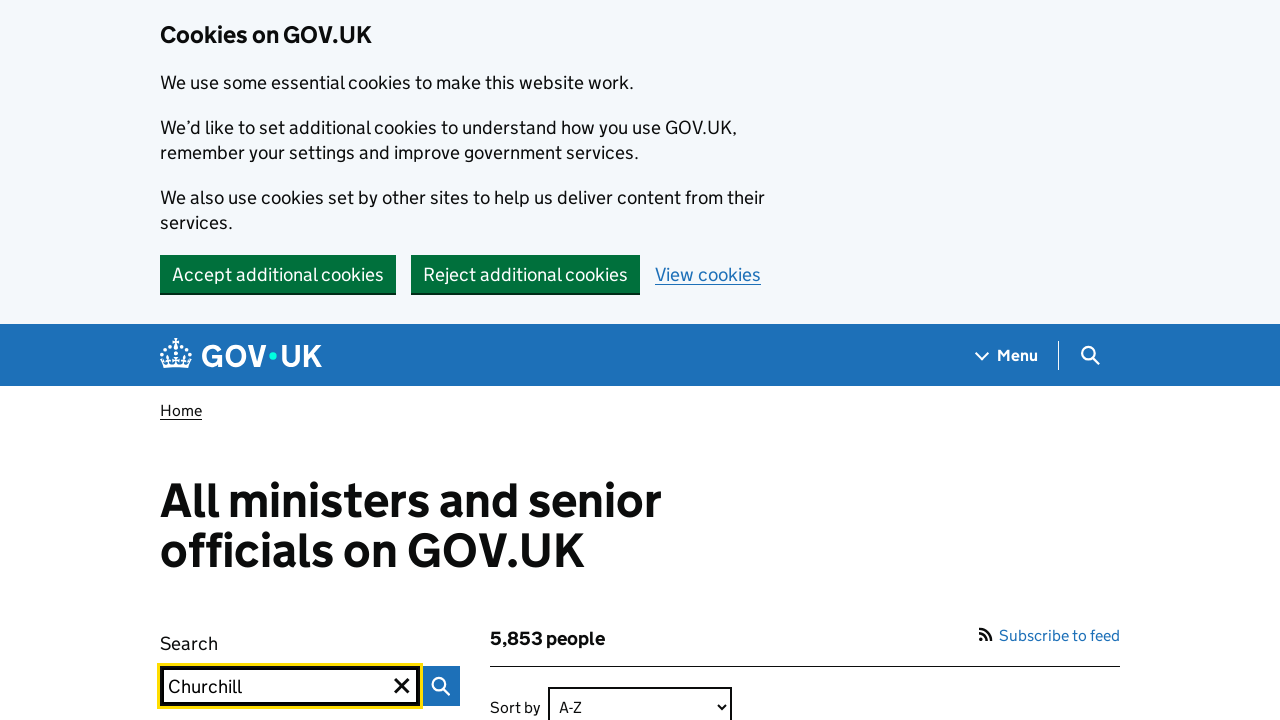

Clicked the Search button at (440, 686) on internal:role=search >> internal:role=button[name="Search"i]
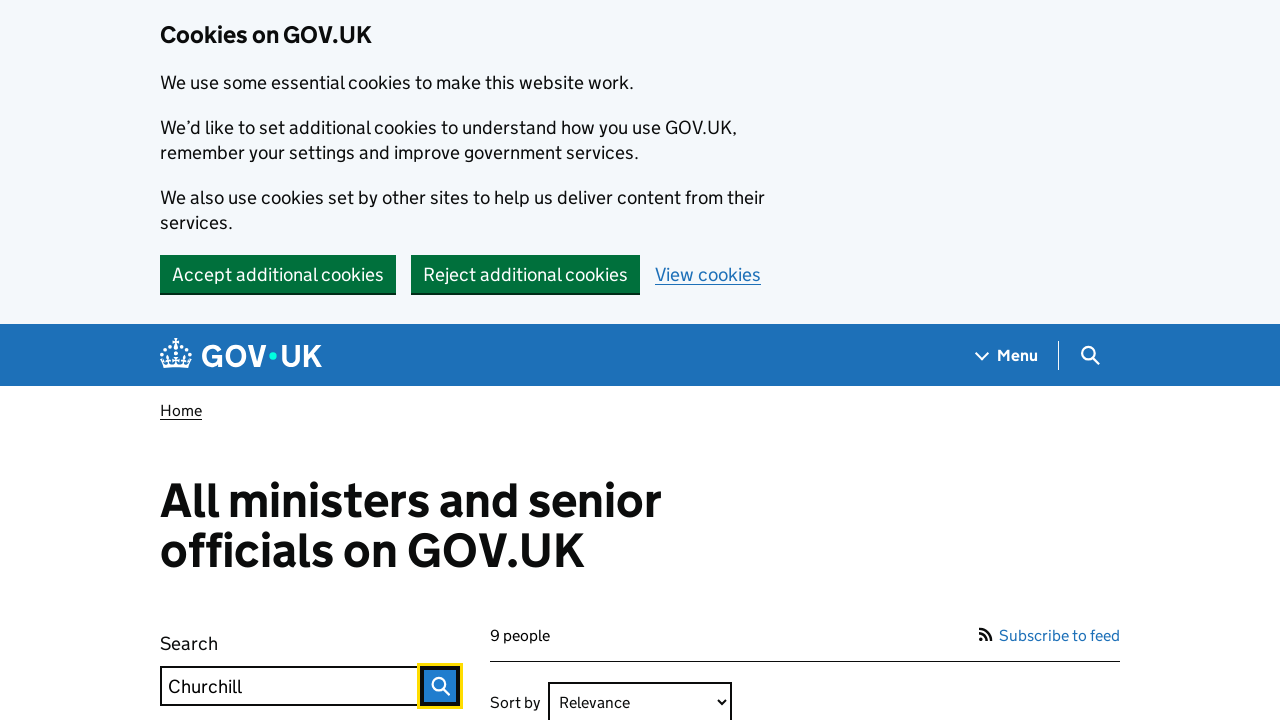

Search results loaded and link for 'Sir Winston Churchill' is visible
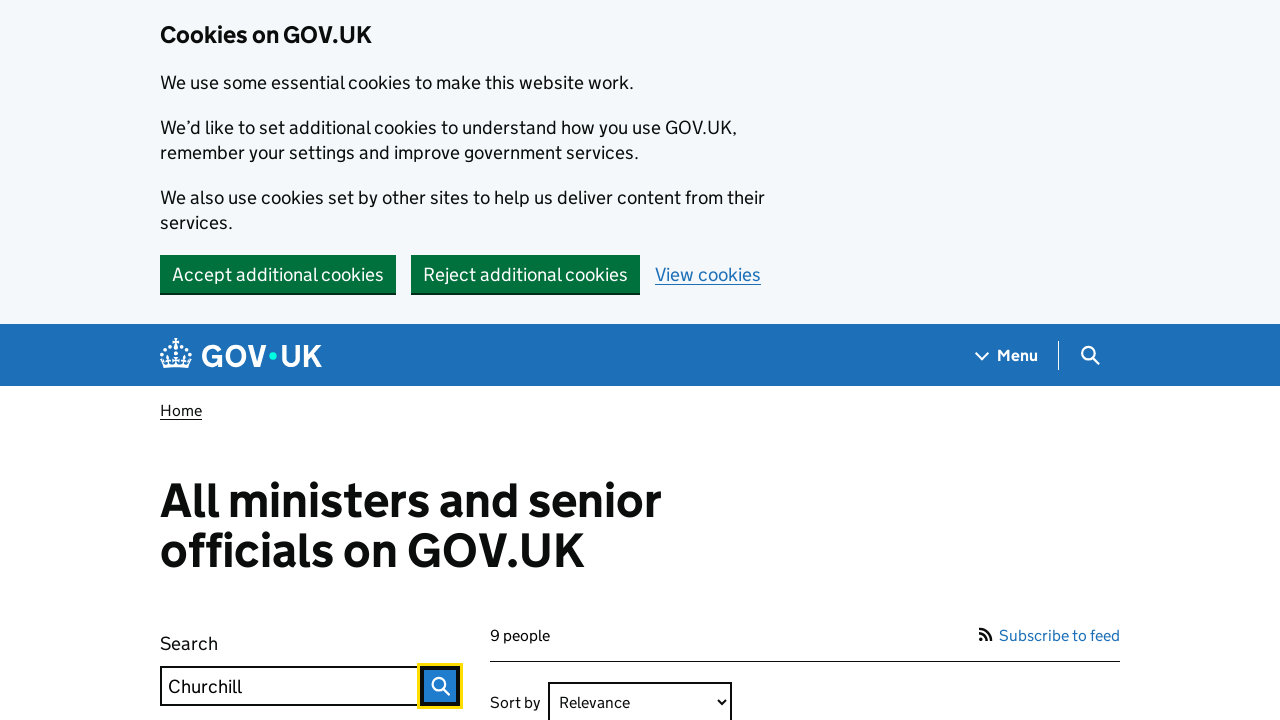

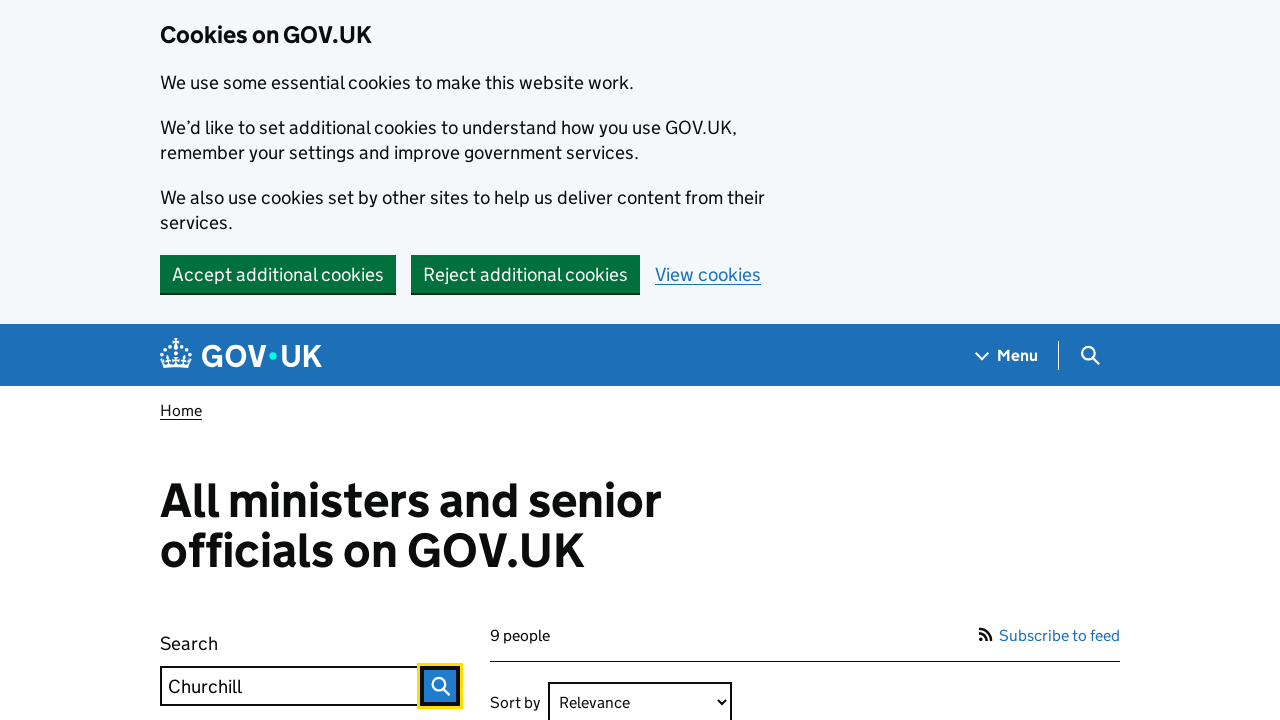